Tests selecting a dropdown option by index, selecting the third option from fruits dropdown

Starting URL: https://letcode.in/dropdowns

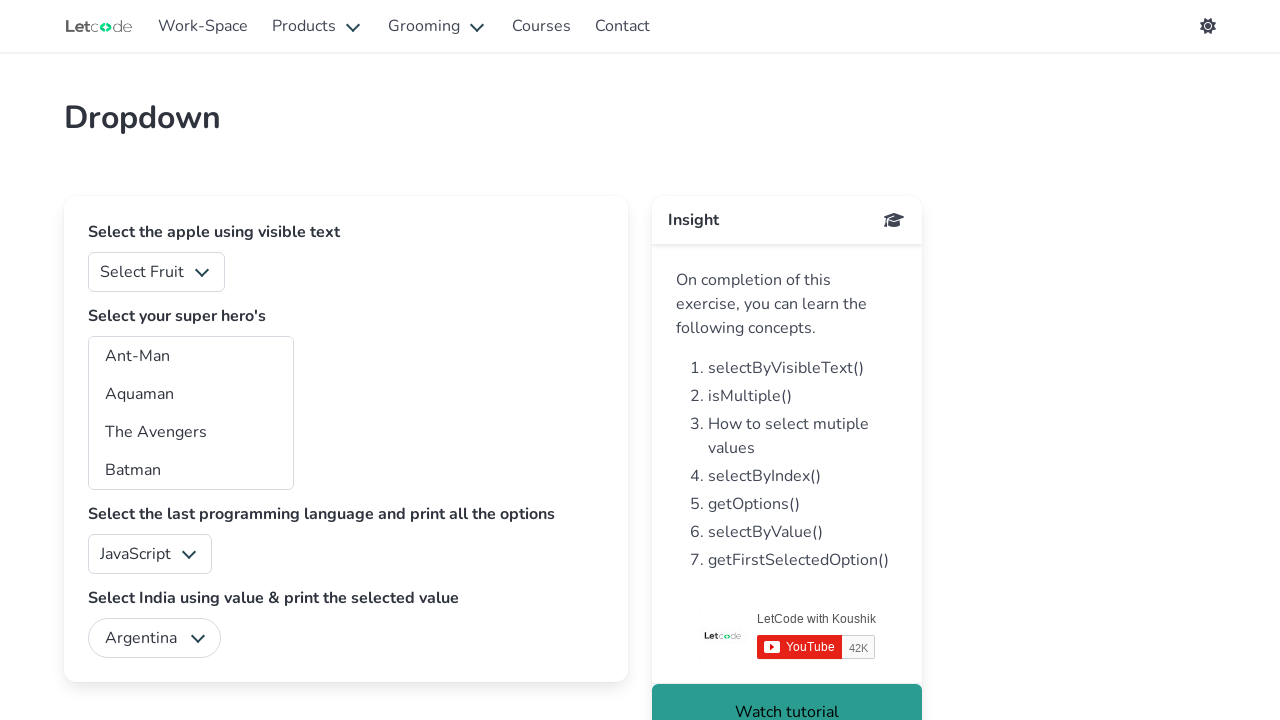

Navigated to dropdowns page
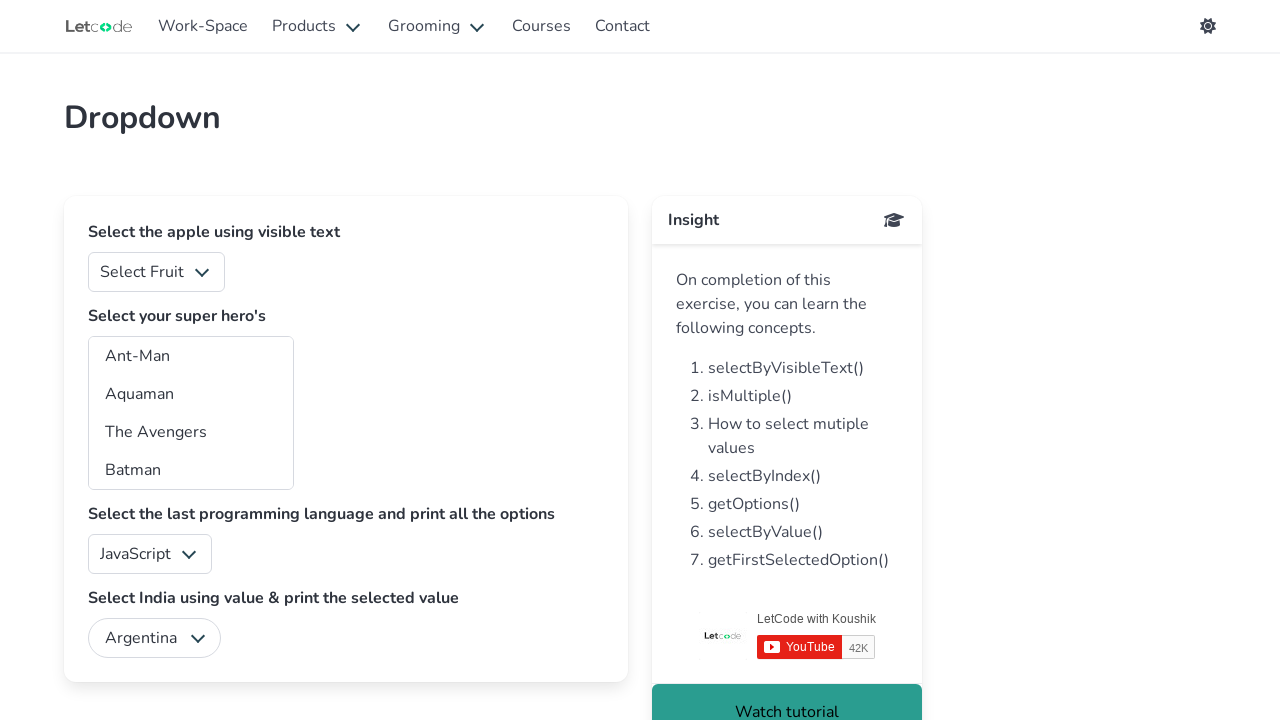

Selected third option (index 2) from fruits dropdown on #fruits
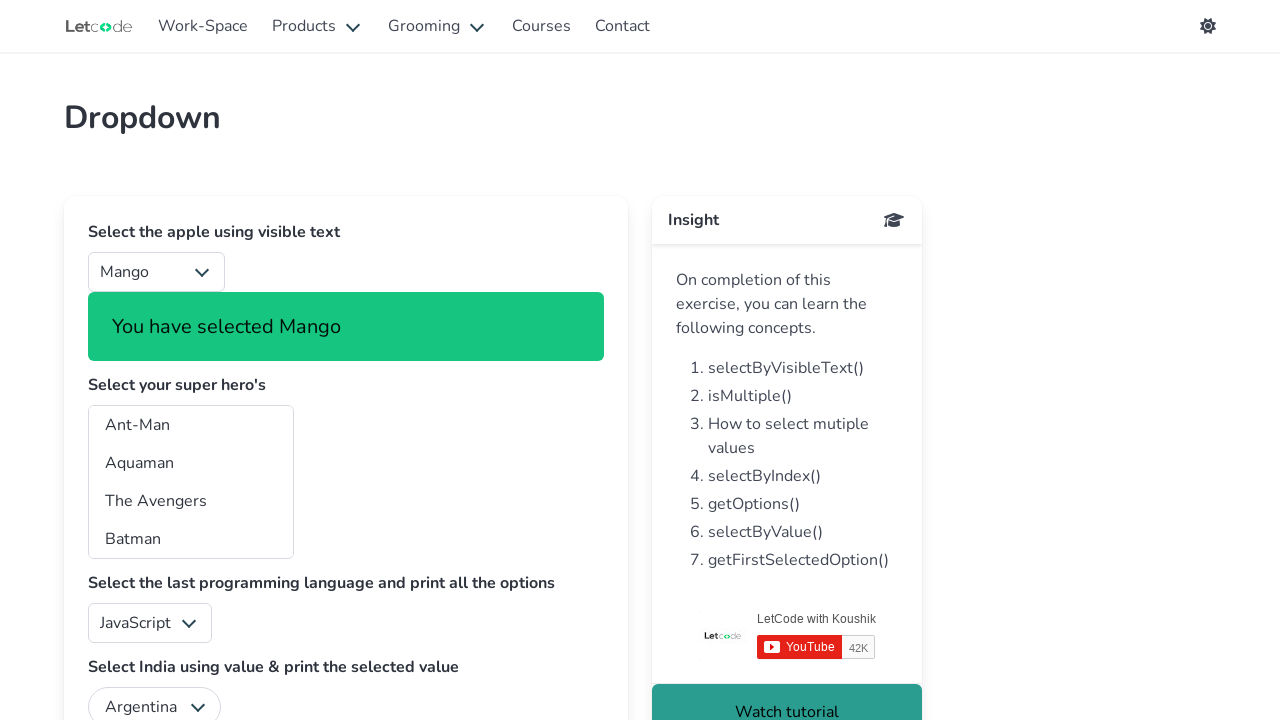

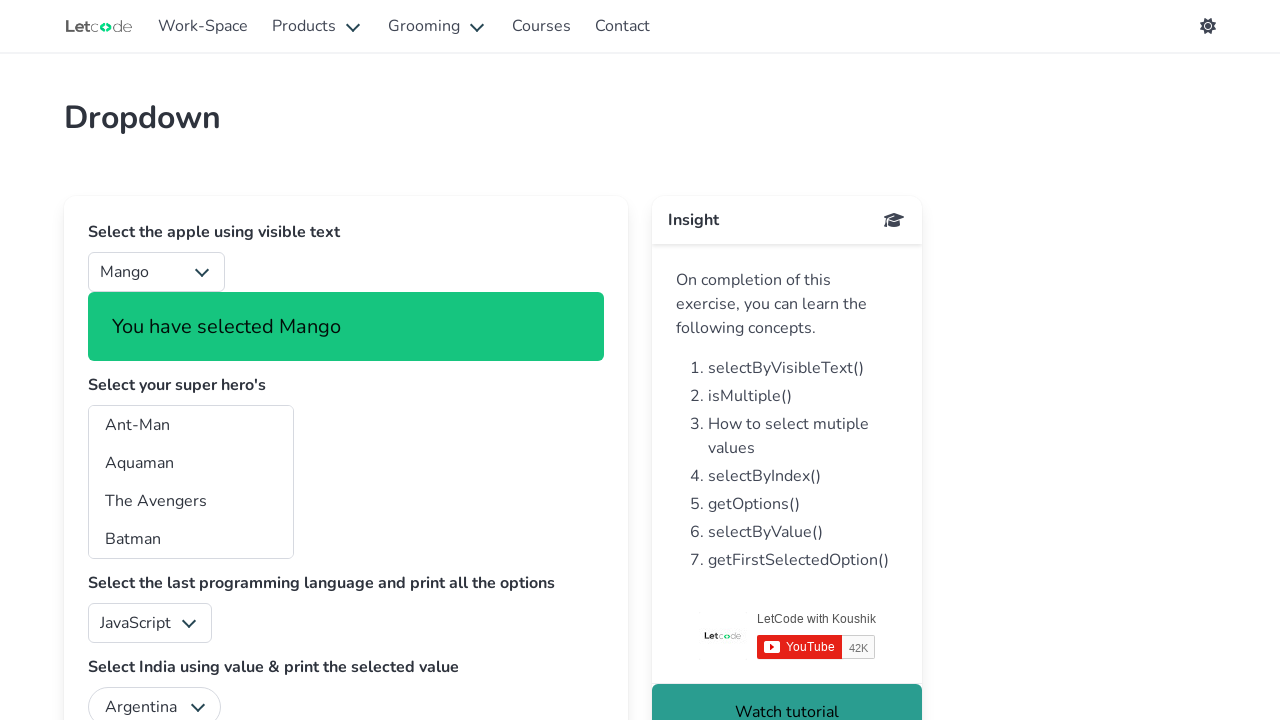